Opens the SpiceJet airline website homepage in incognito mode with specific browser options

Starting URL: https://www.spicejet.com/

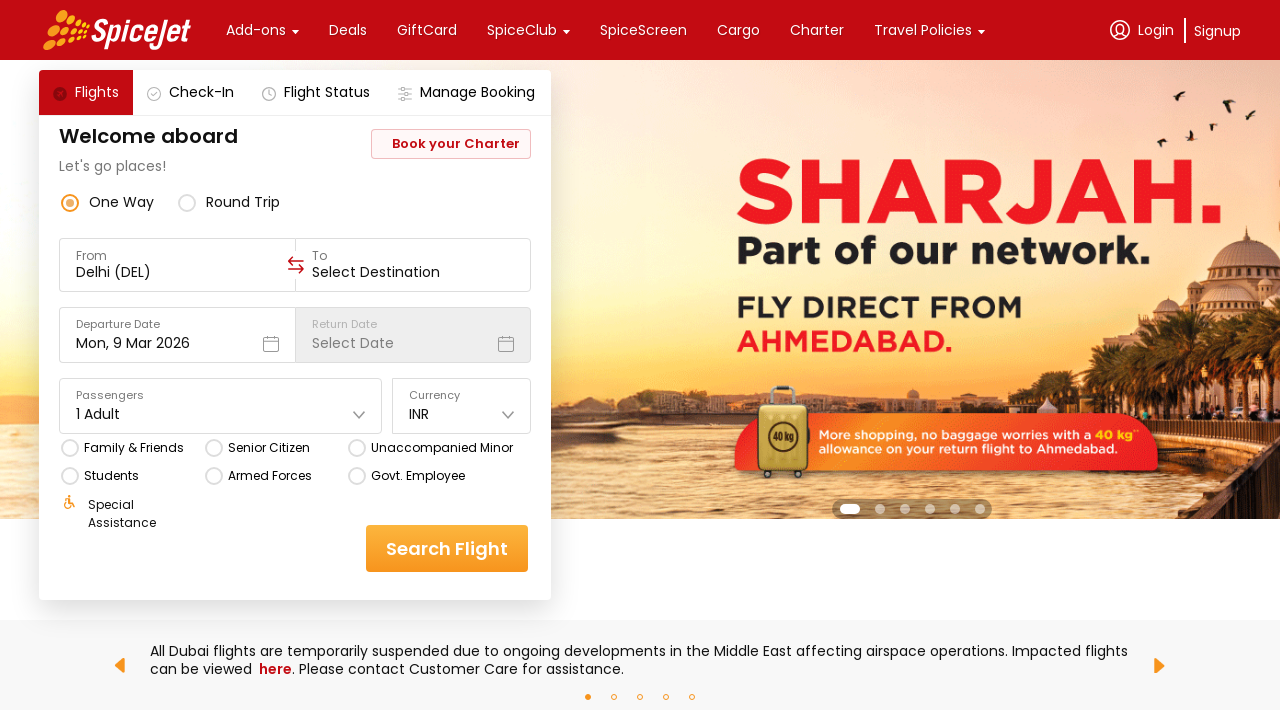

Waited for page to load completely (networkidle state)
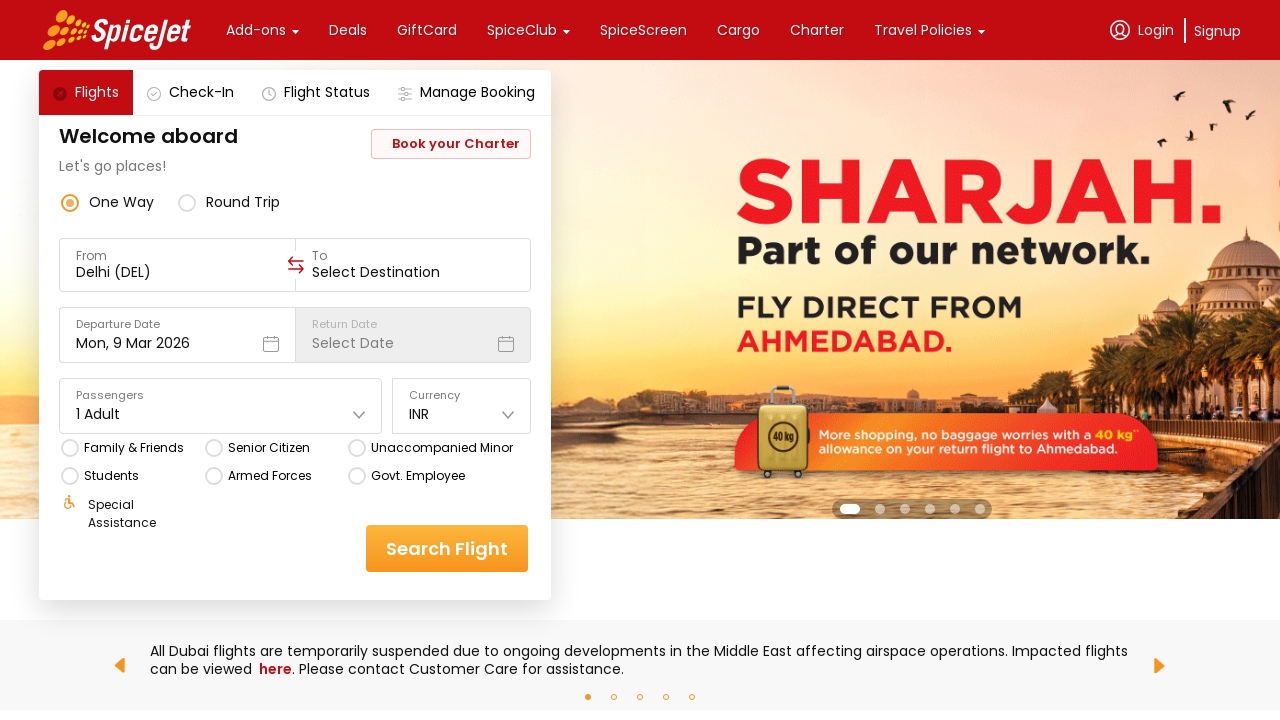

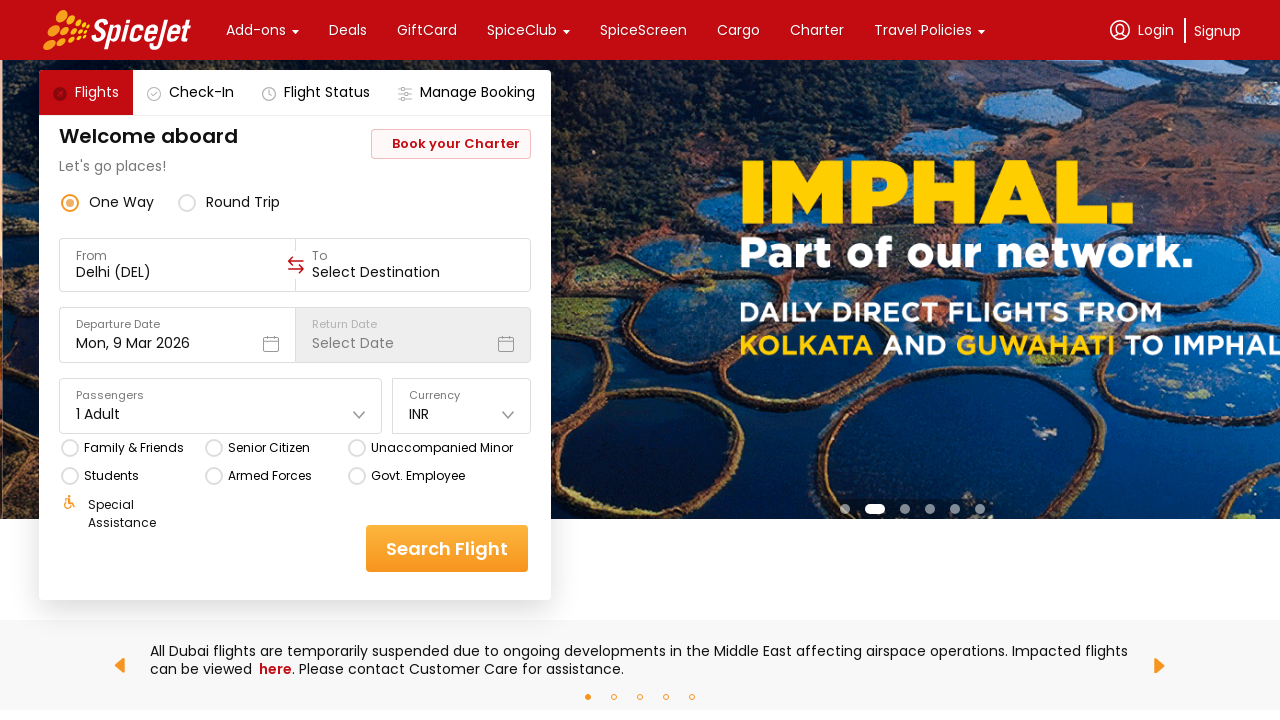